Tests the search functionality on Nykaa Fashion website by clearing the search box, entering a search term "foundation", and verifying the input value was captured correctly.

Starting URL: https://www.nykaafashion.com/

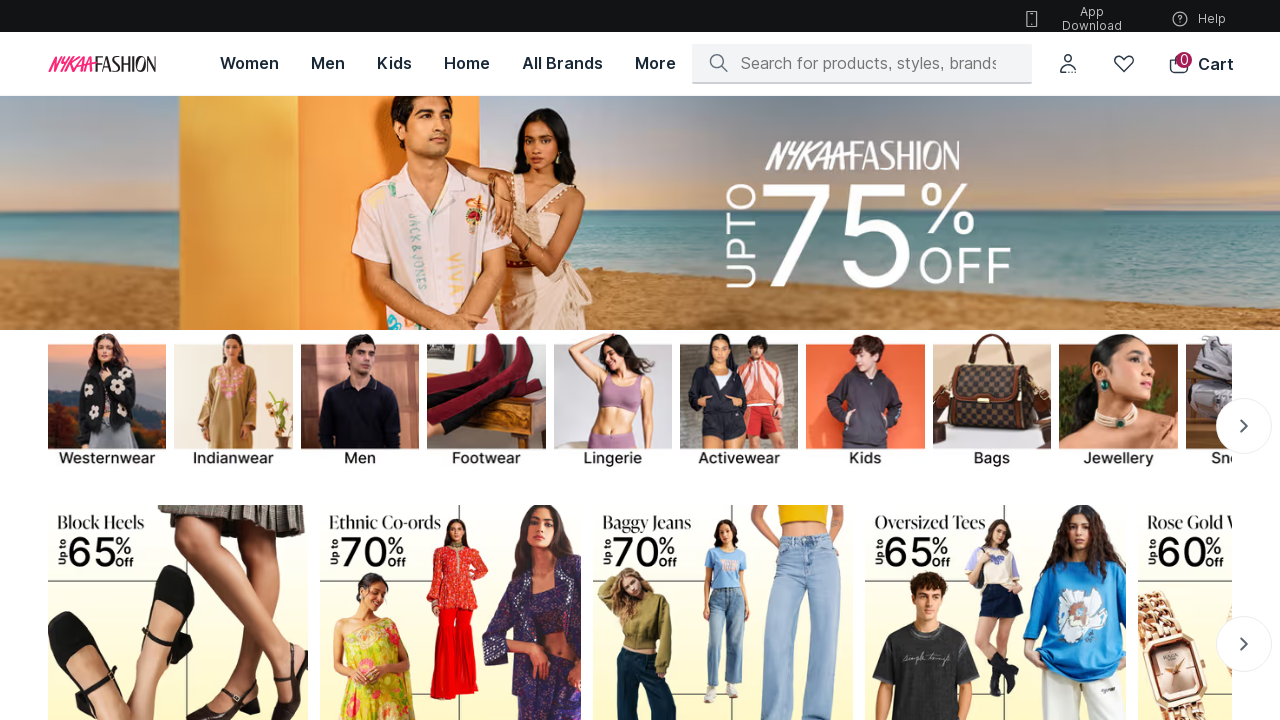

Waited for page to load (2000ms timeout)
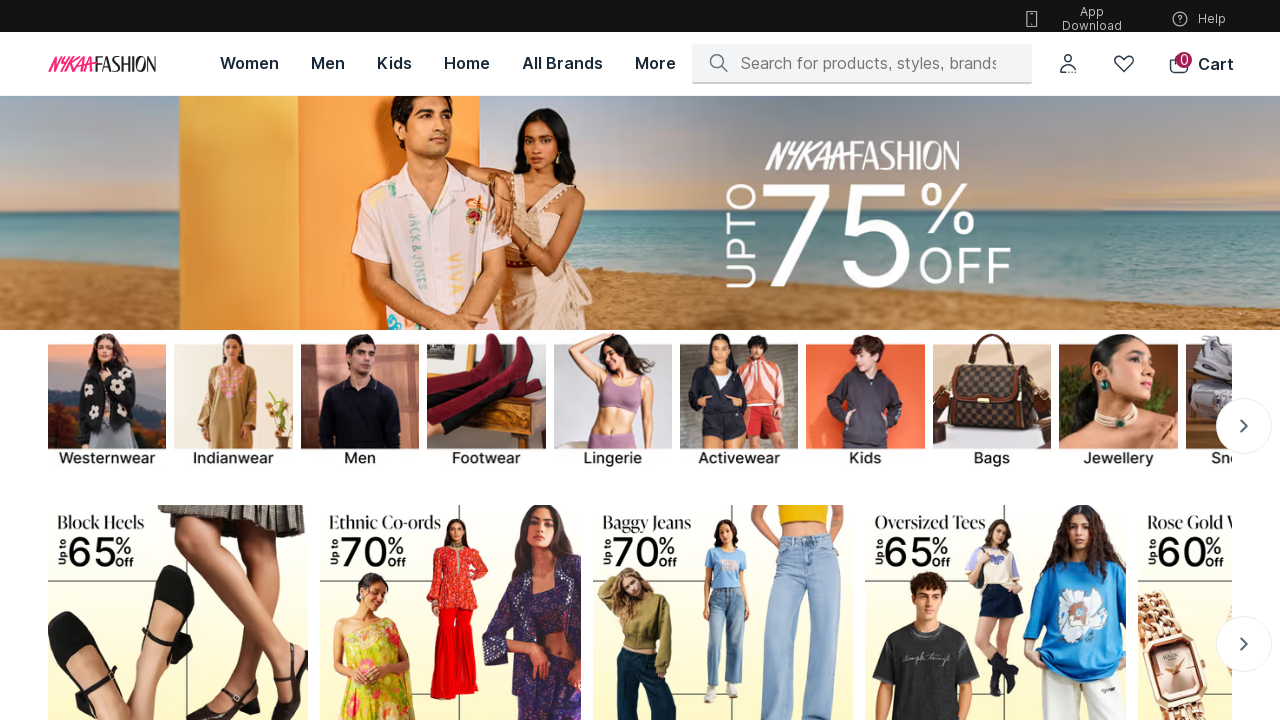

Located search box element
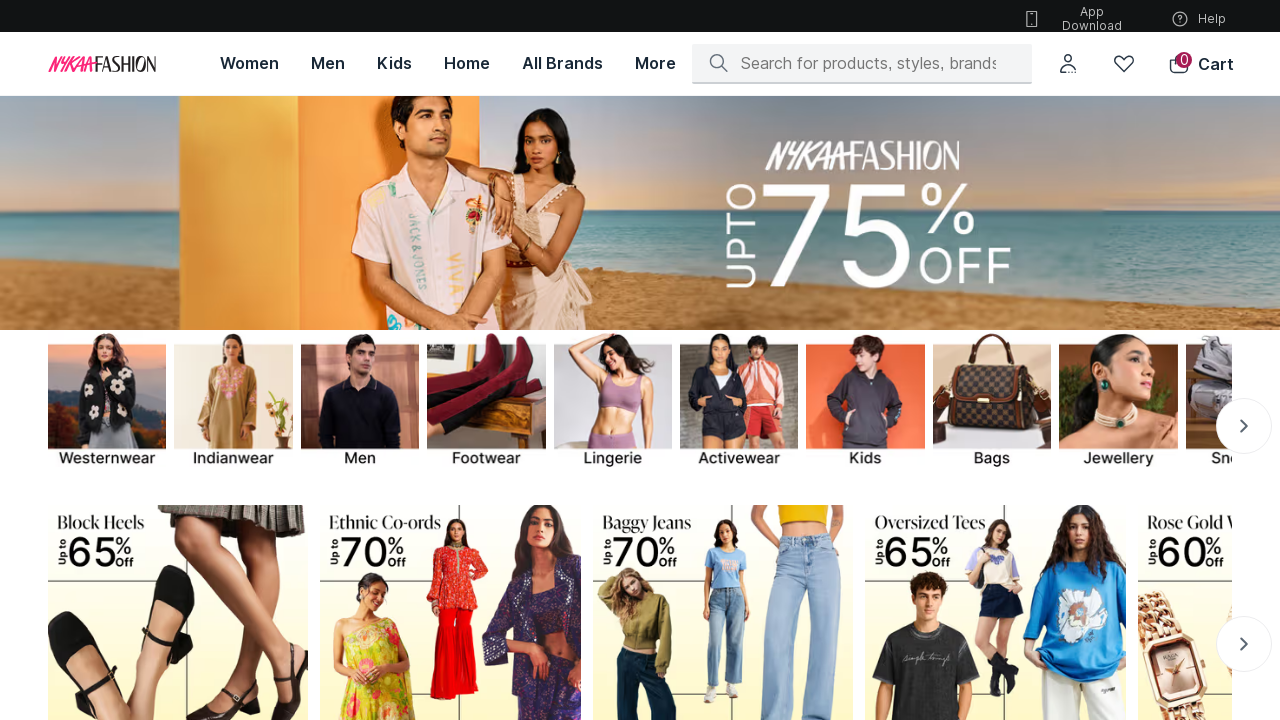

Cleared search box on input[placeholder*='search' i]
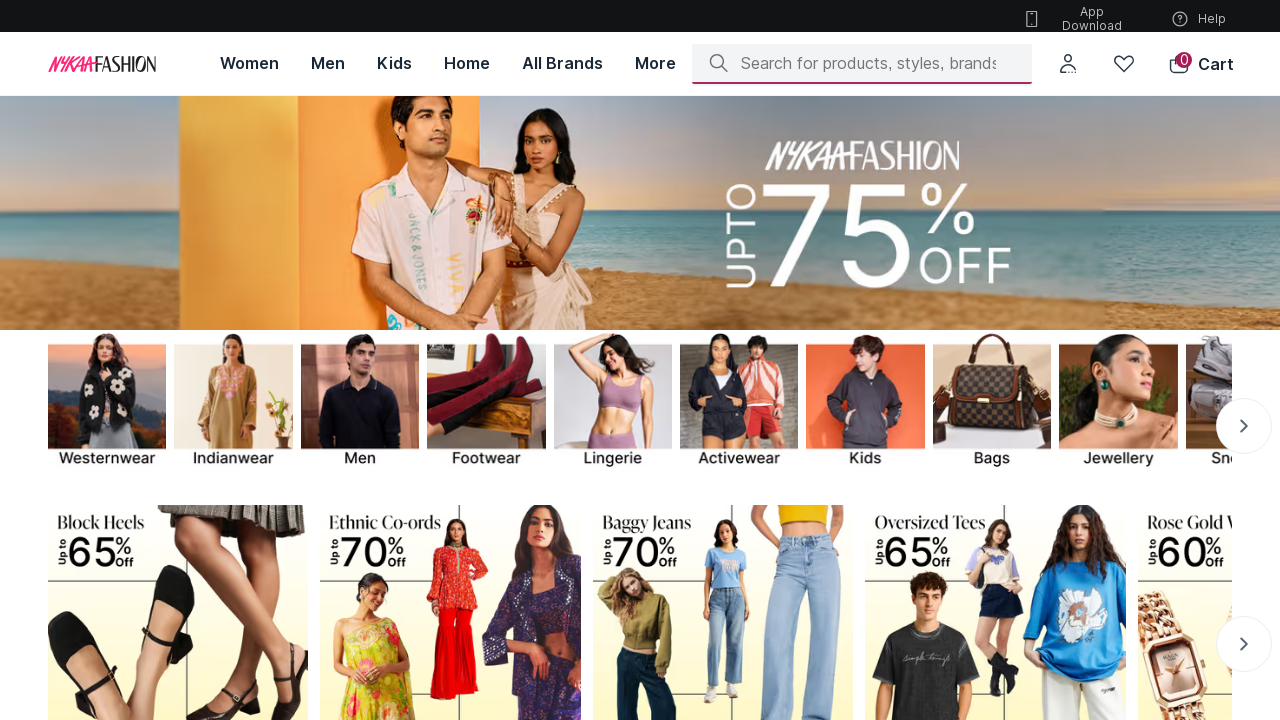

Entered search term 'foundation' in search box on input[placeholder*='search' i]
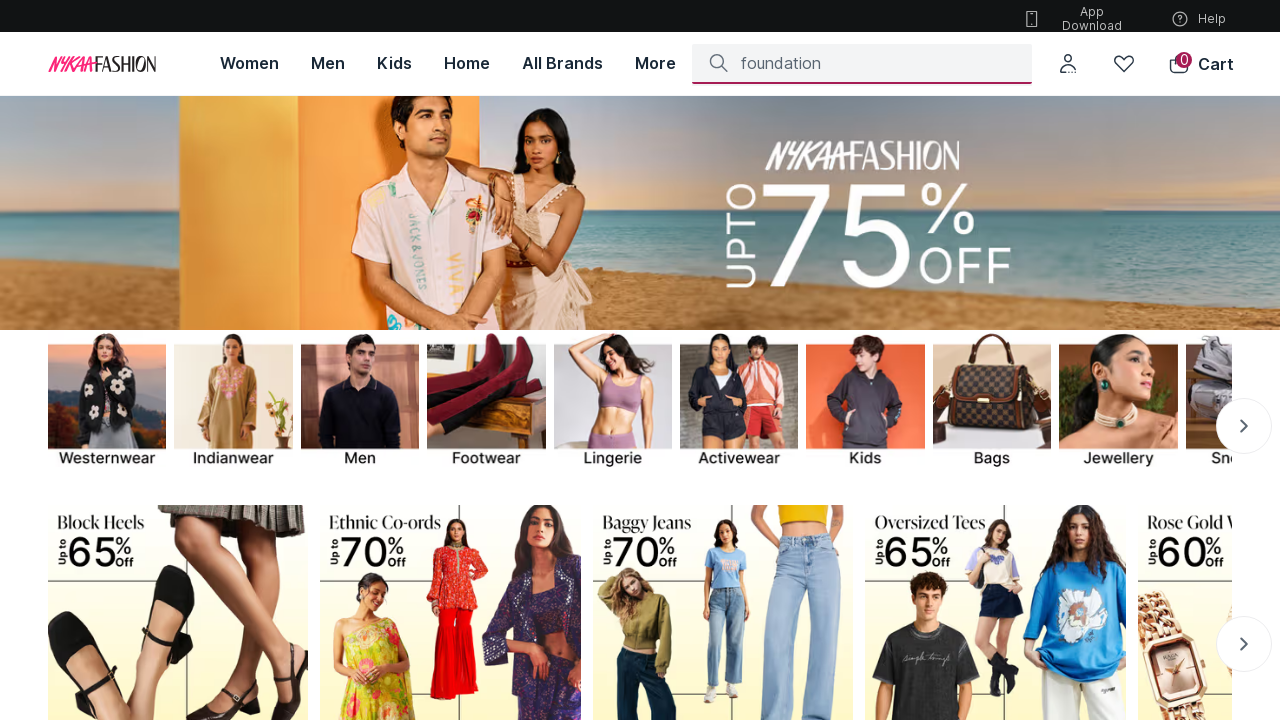

Captured search box value attribute: 'foundation'
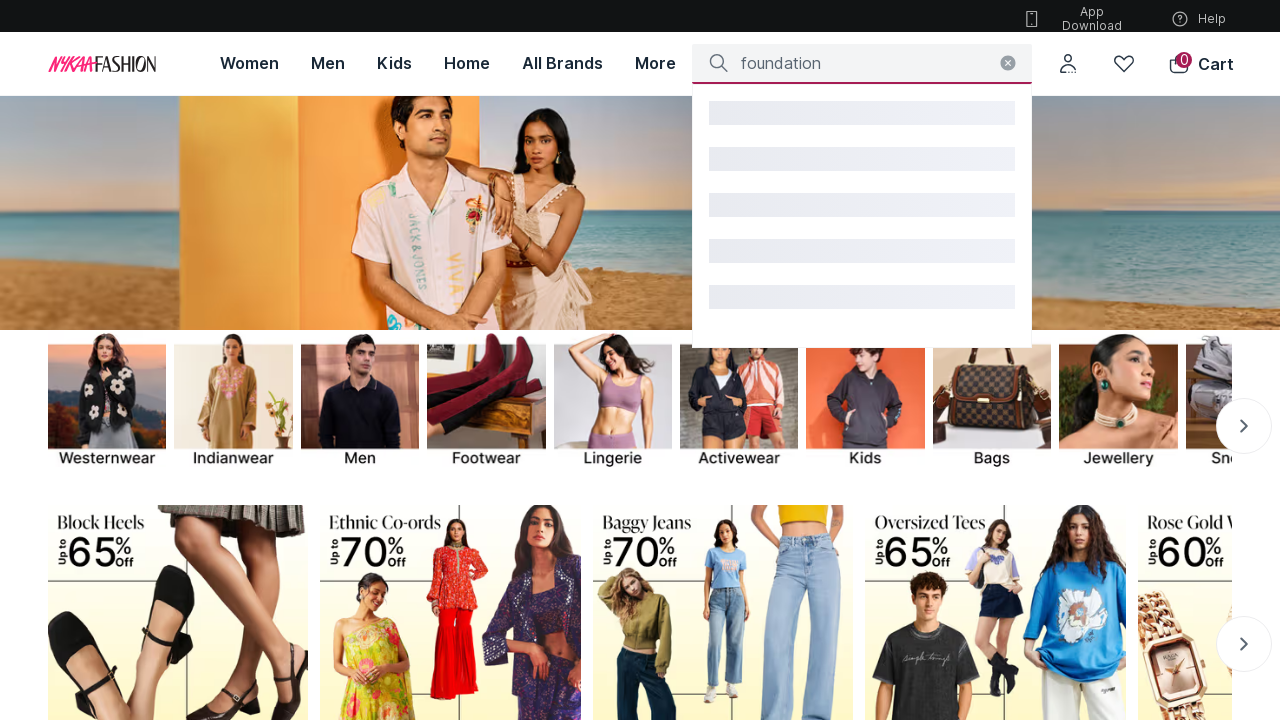

Printed captured value: 'foundation'
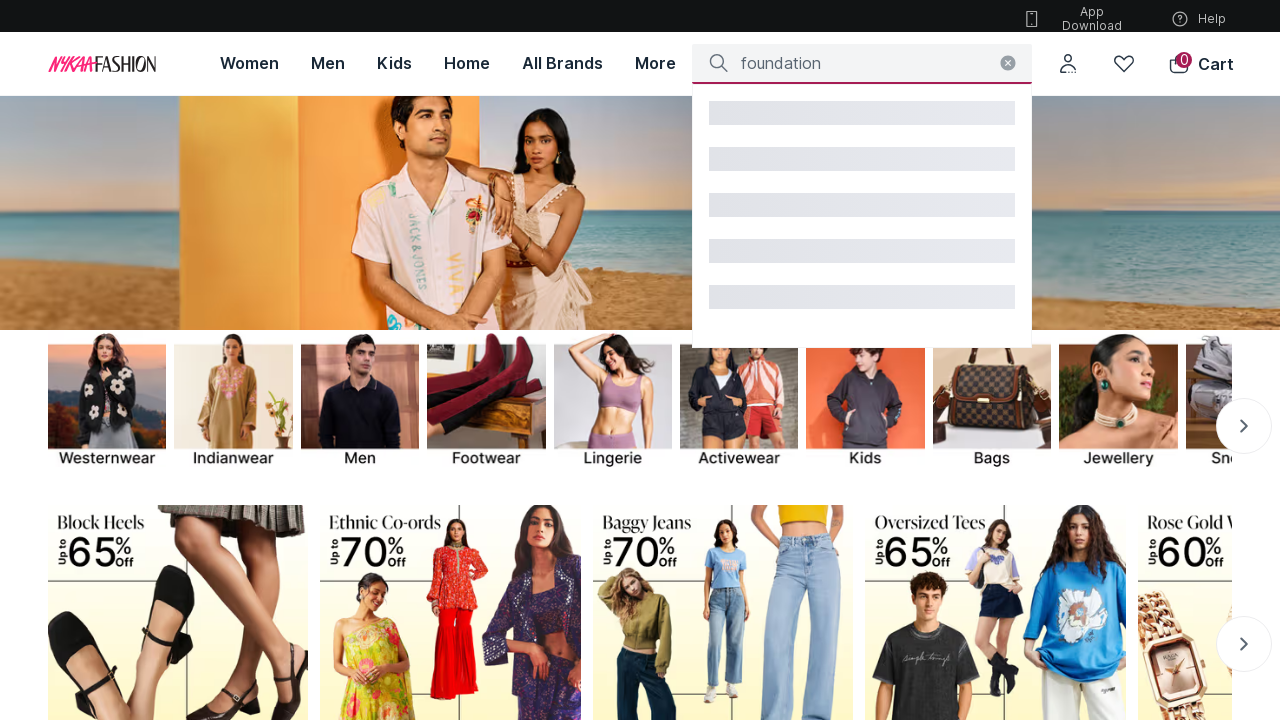

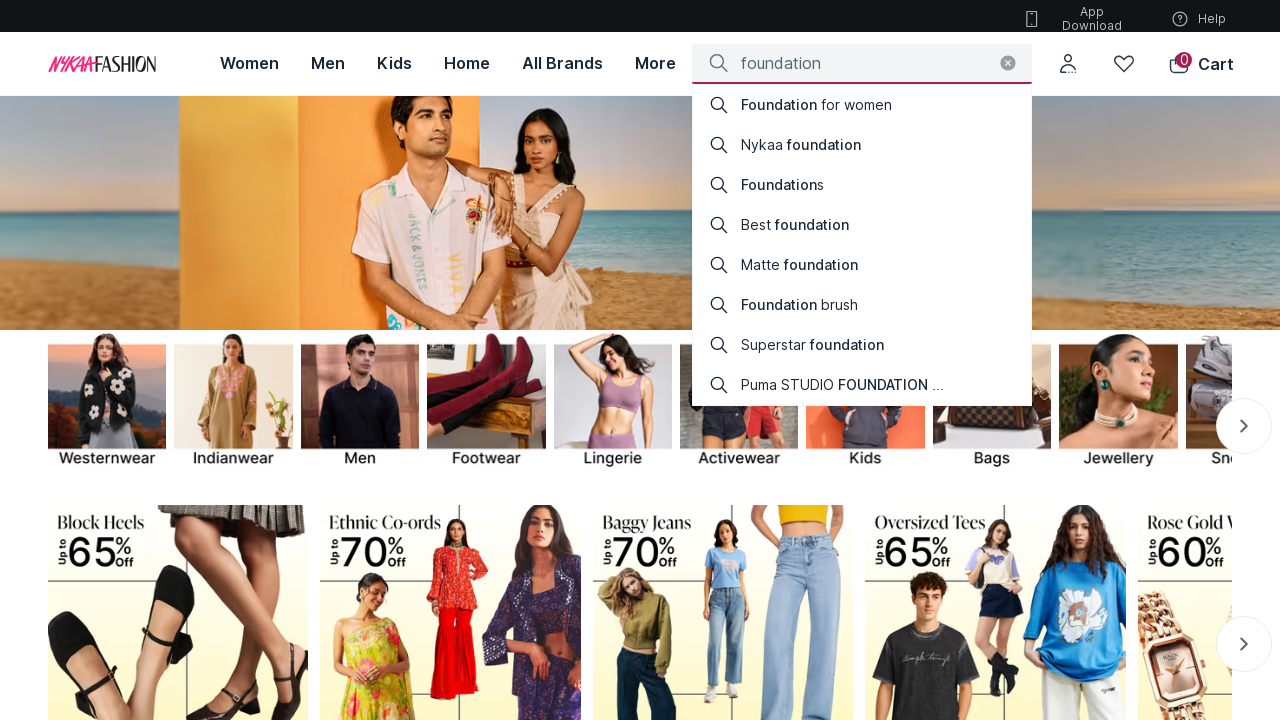